Tests dropdown selection functionality by selecting "Option 2" from a dropdown menu

Starting URL: https://the-internet.herokuapp.com/dropdown

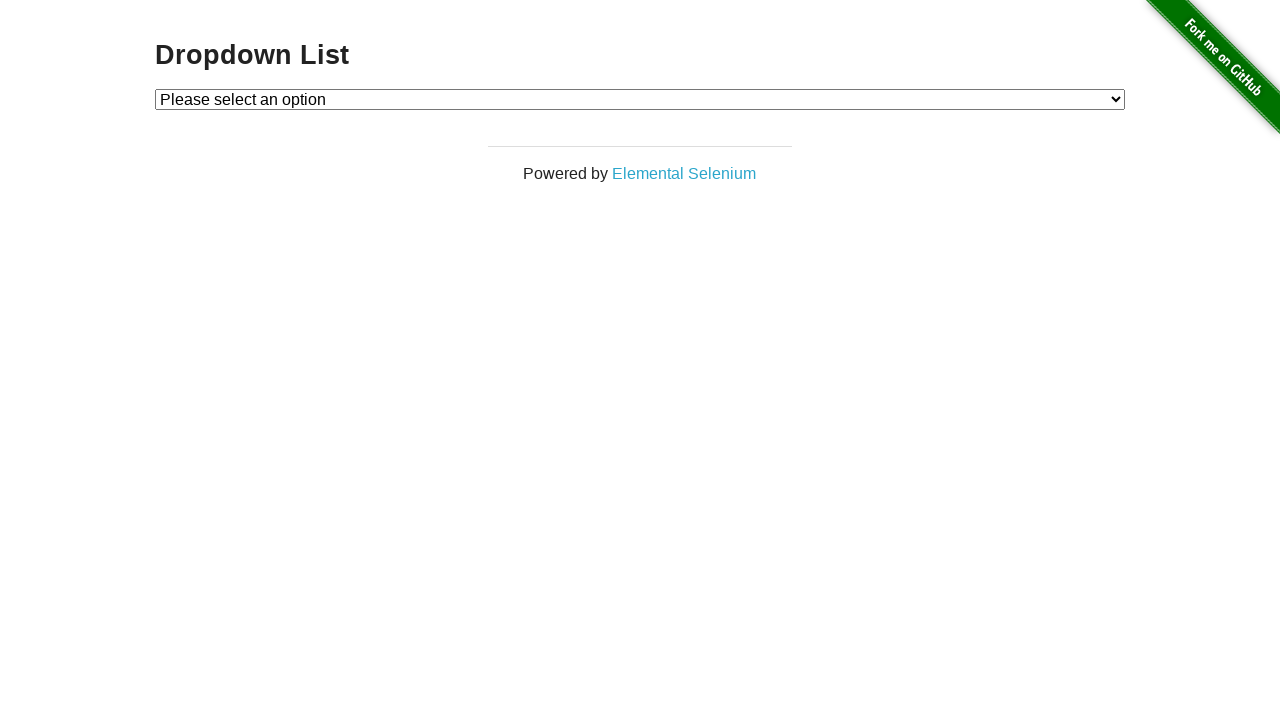

Navigated to the-internet.herokuapp.com dropdown page
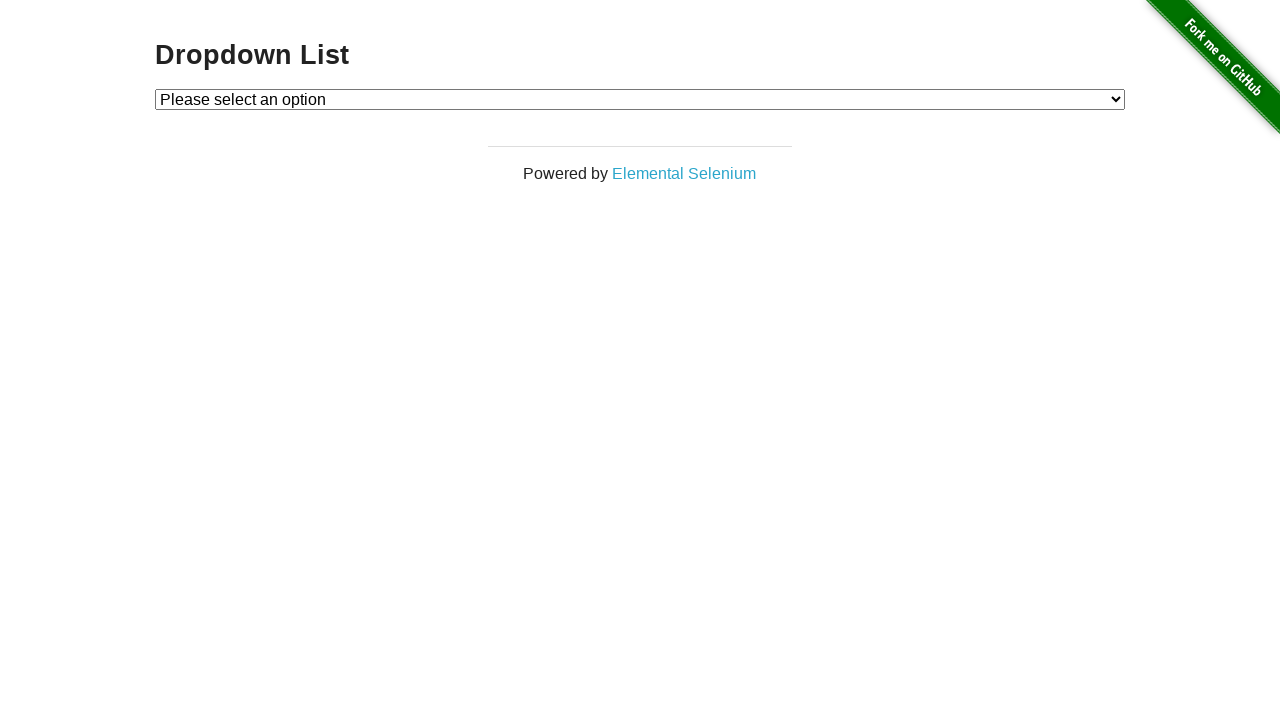

Selected 'Option 2' from the dropdown menu on select#dropdown
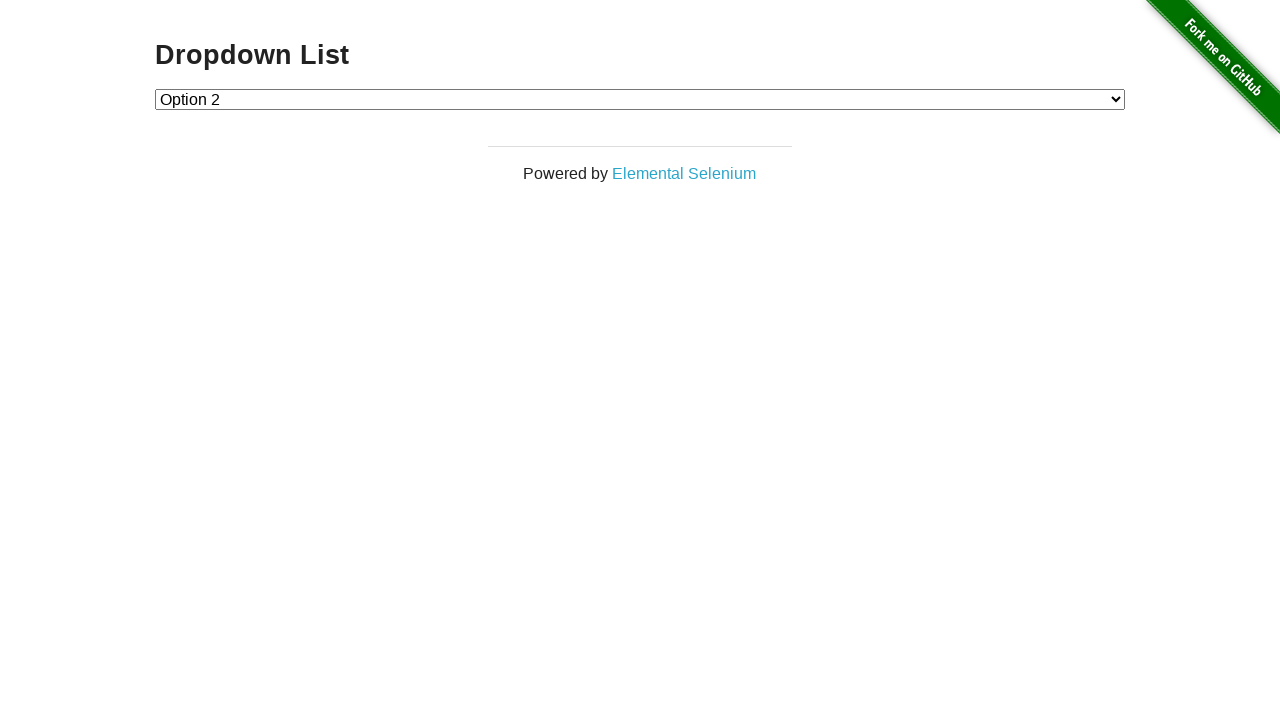

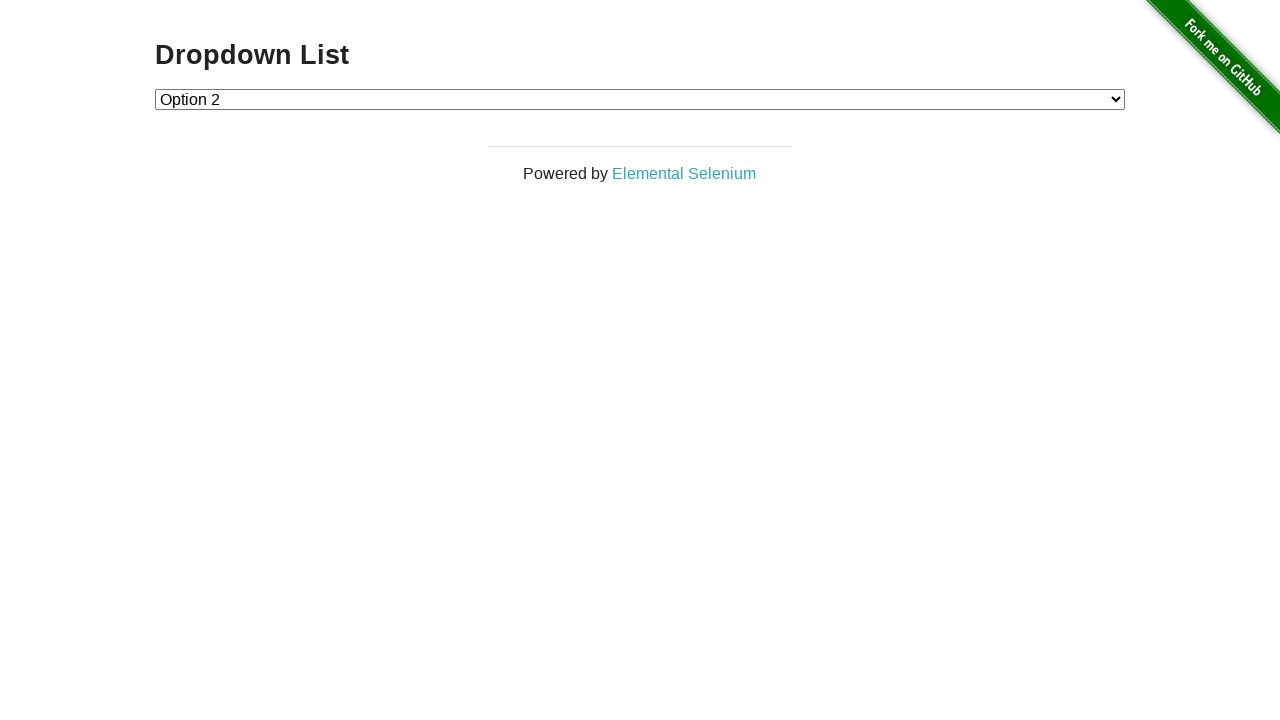